Navigates to Rio de Janeiro's official gazette website, enters a specific date in the date field, handles an alert popup, clicks the OK button, and clicks on the PDF cover image to initiate a download.

Starting URL: https://doweb.rio.rj.gov.br/

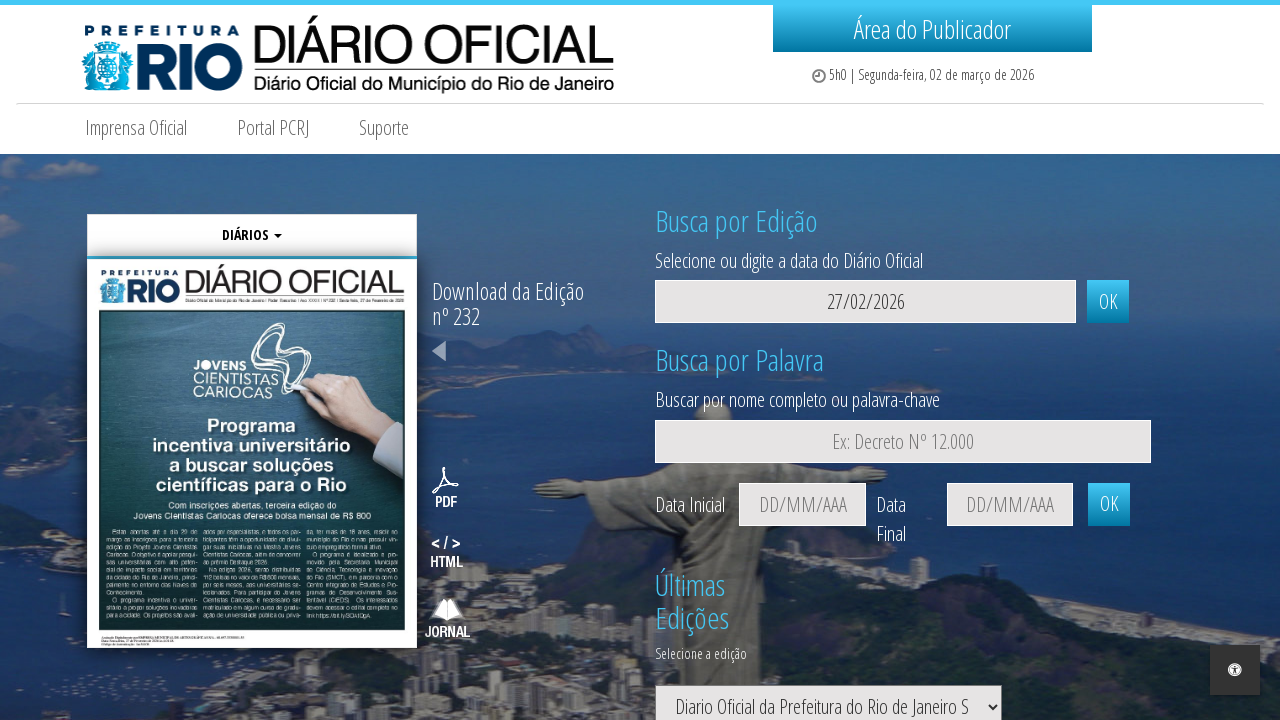

Cleared the date field on #dataEdicaoPortal
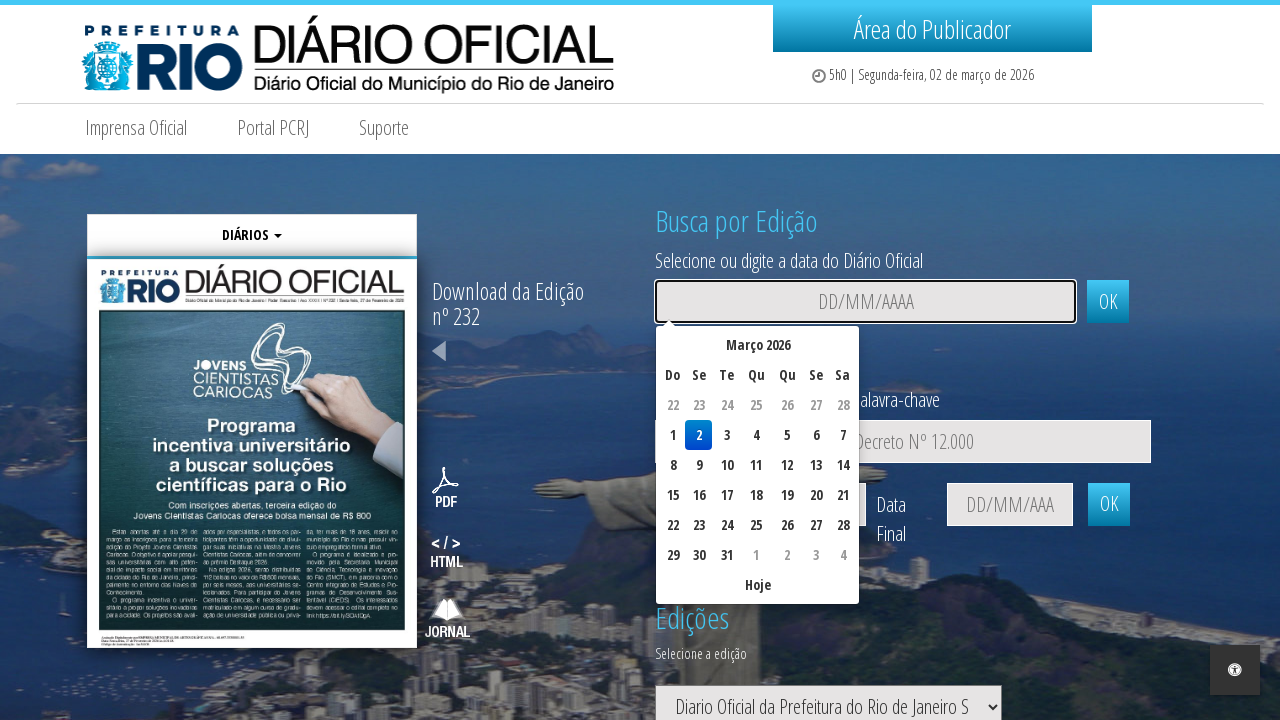

Set up dialog handler to accept alerts
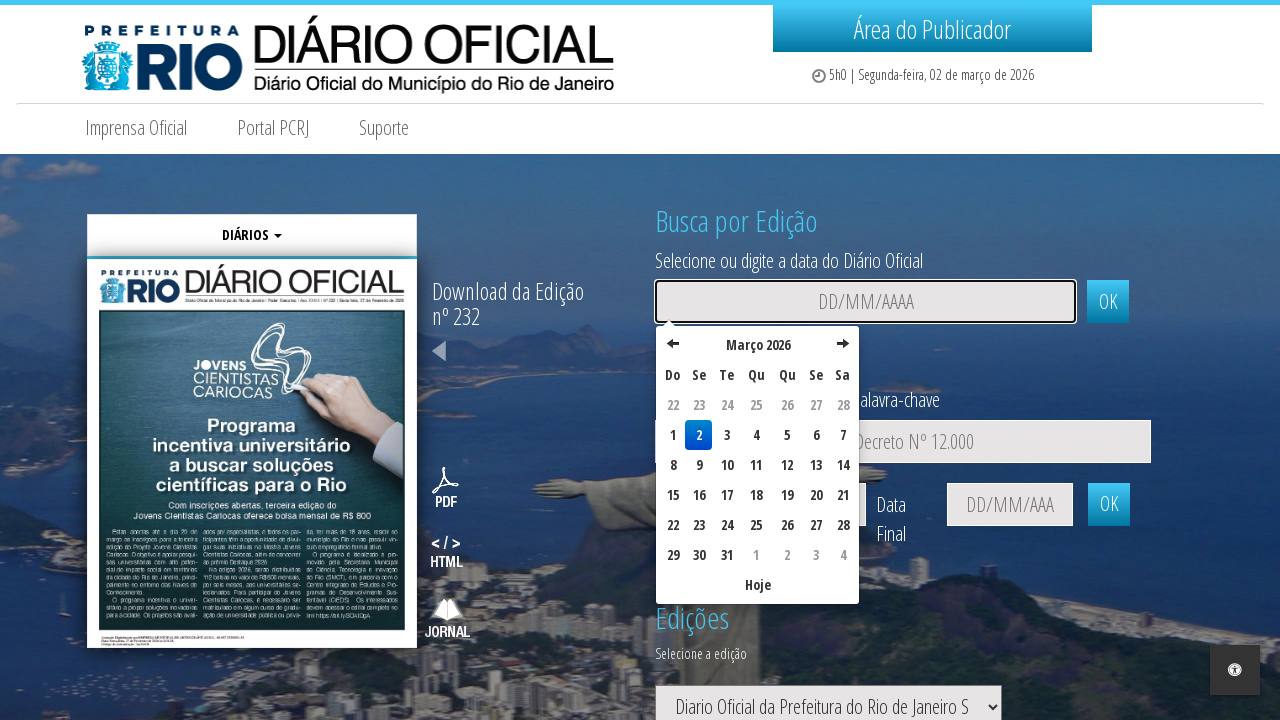

Waited 1 second for alert handling
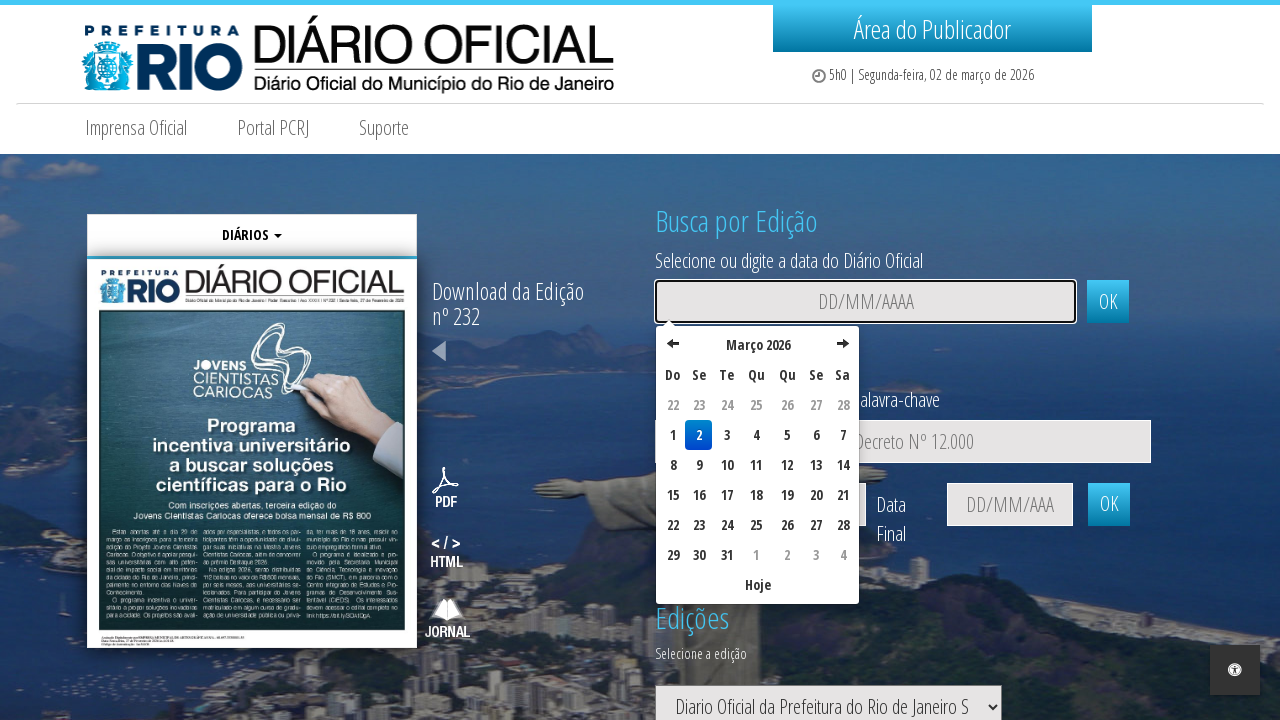

Filled date field with '15/03/2024' on #dataEdicaoPortal
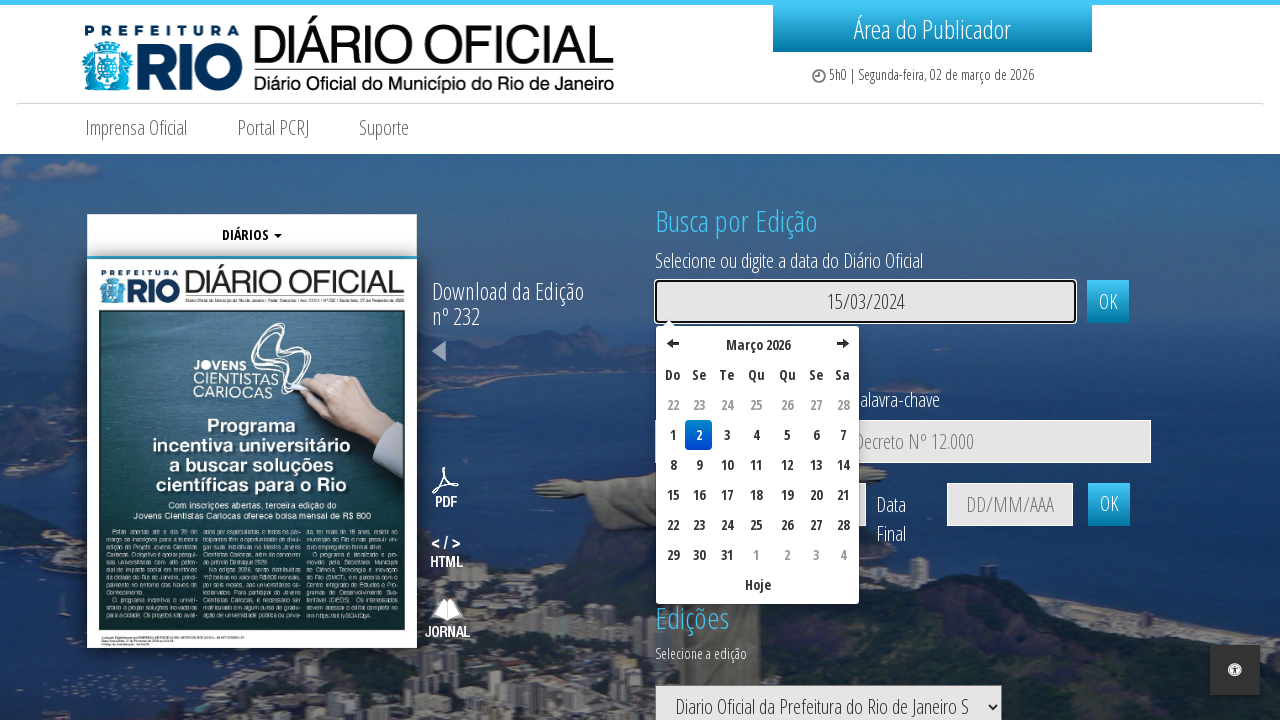

Clicked OK button to search for date edition at (1108, 302) on input.btn.col-xs-2.col-sm-3.col-md-1.col-lg-1
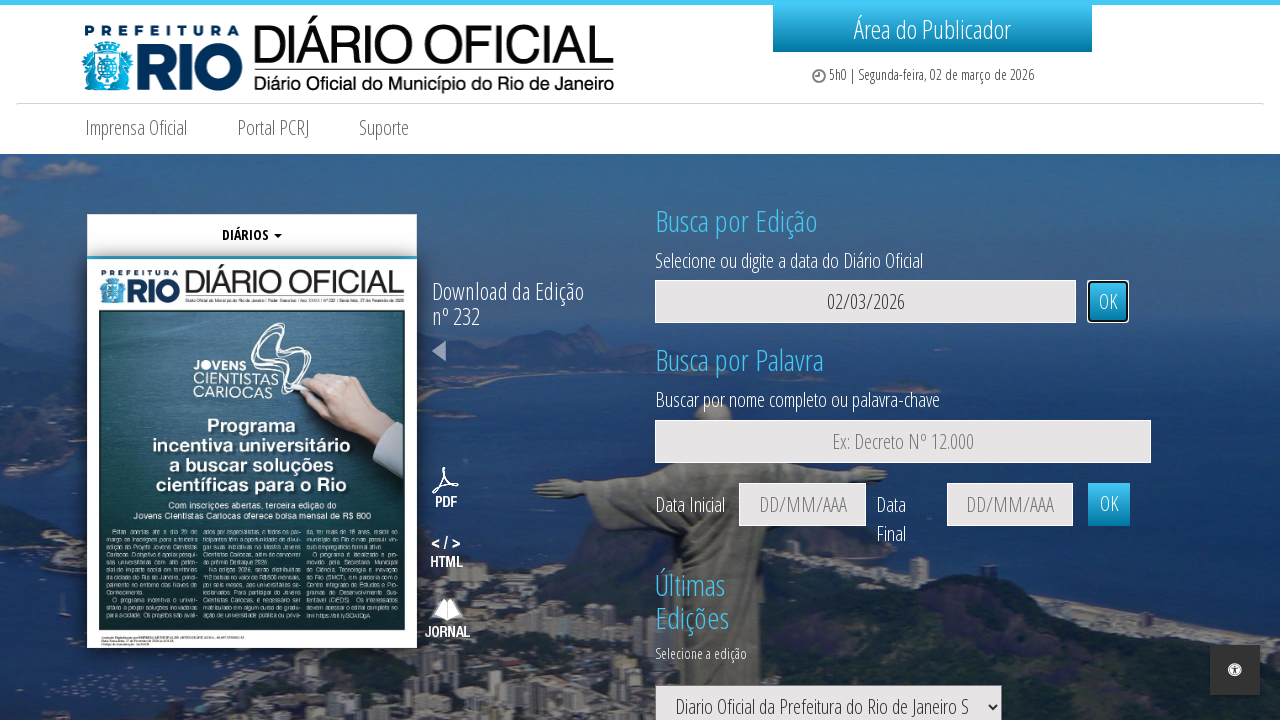

PDF cover image loaded
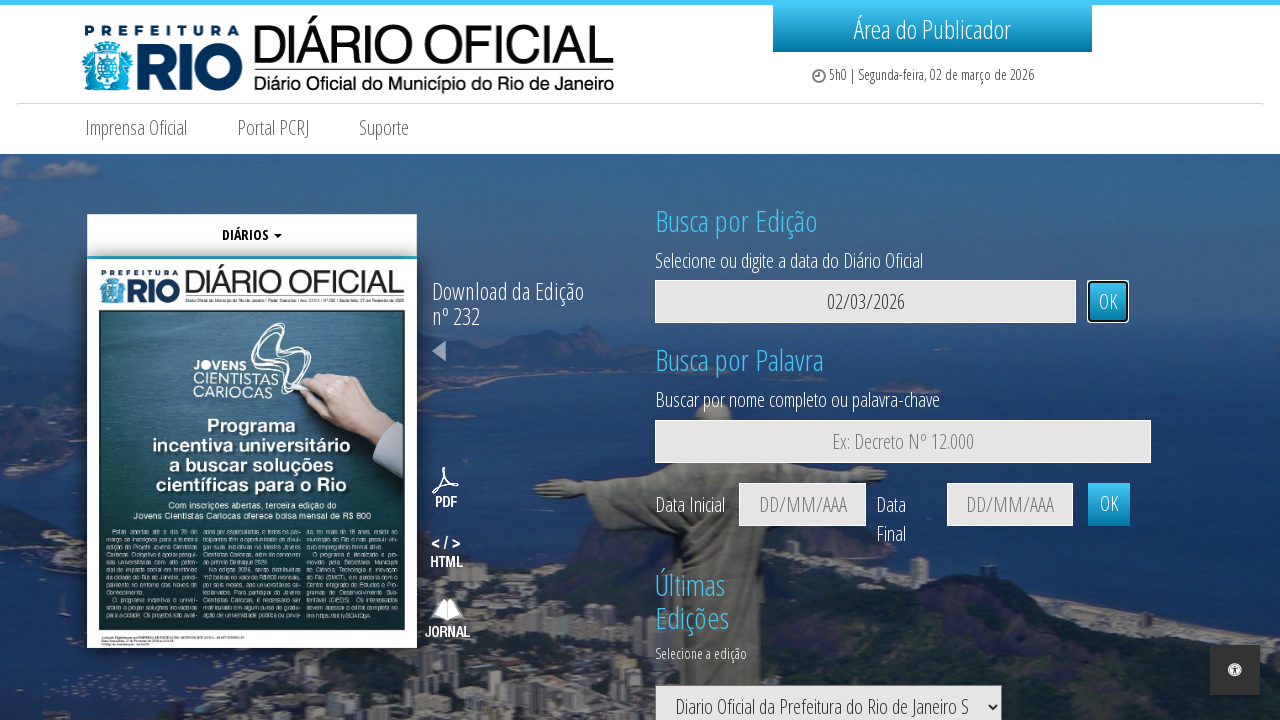

Clicked on PDF cover image to initiate download at (252, 454) on #imagemCapa
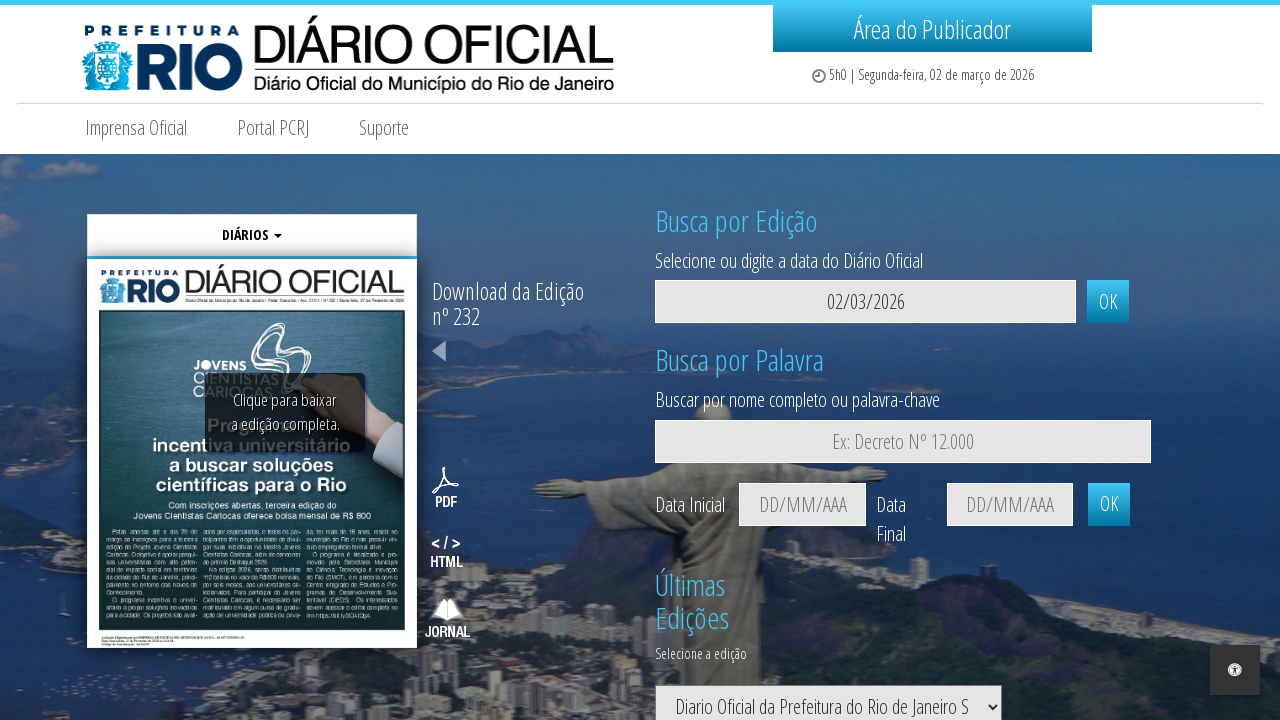

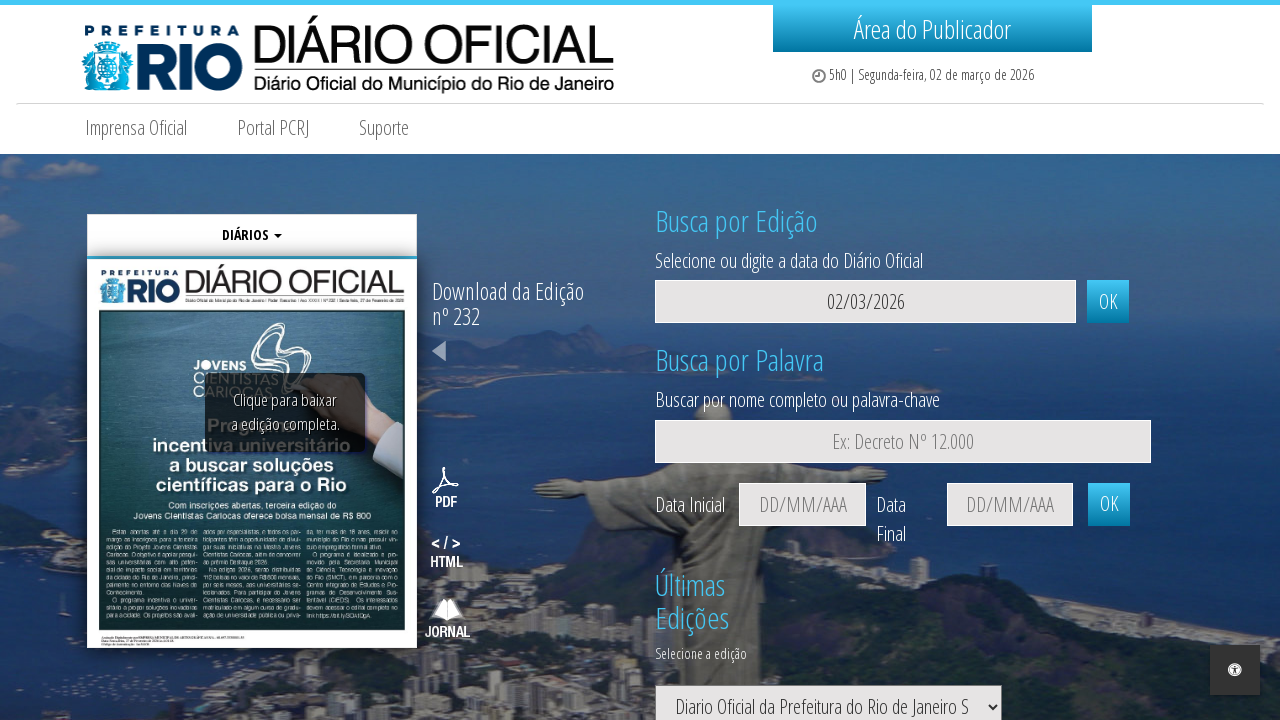